Tests keyboard input by clicking on target and sending Tab key

Starting URL: https://the-internet.herokuapp.com/key_presses

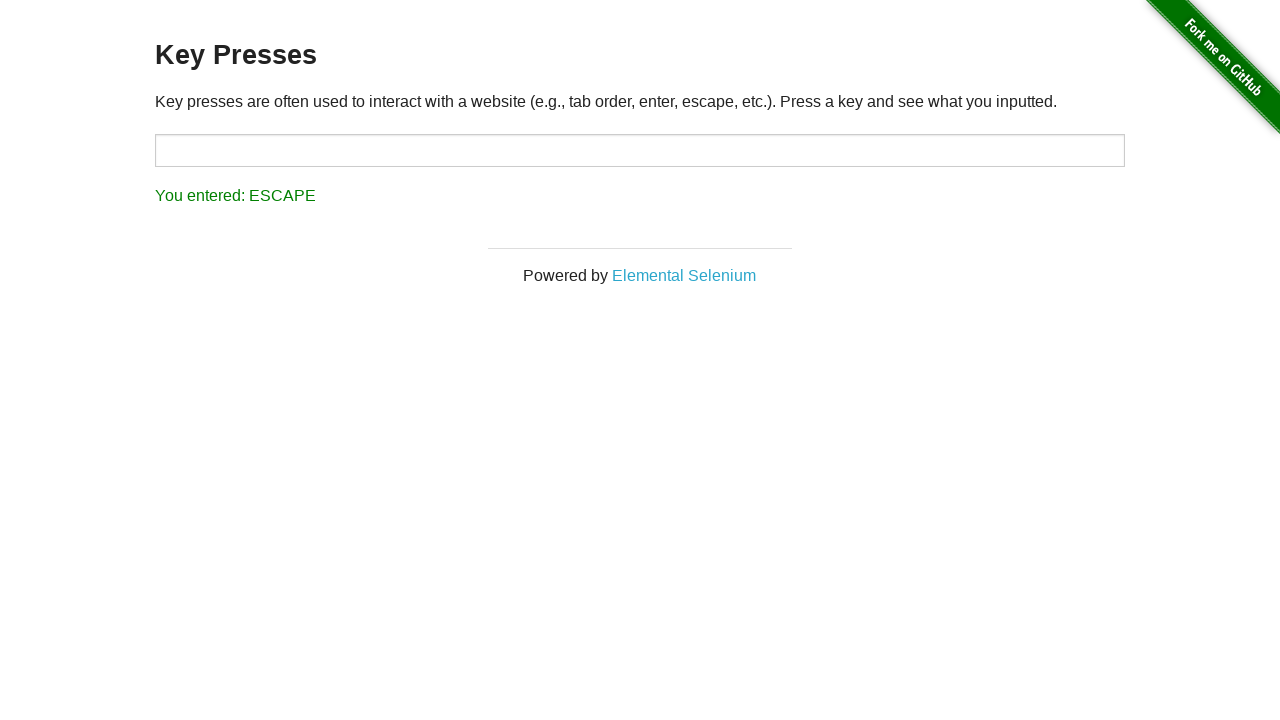

Clicked on target input field at (640, 150) on #target
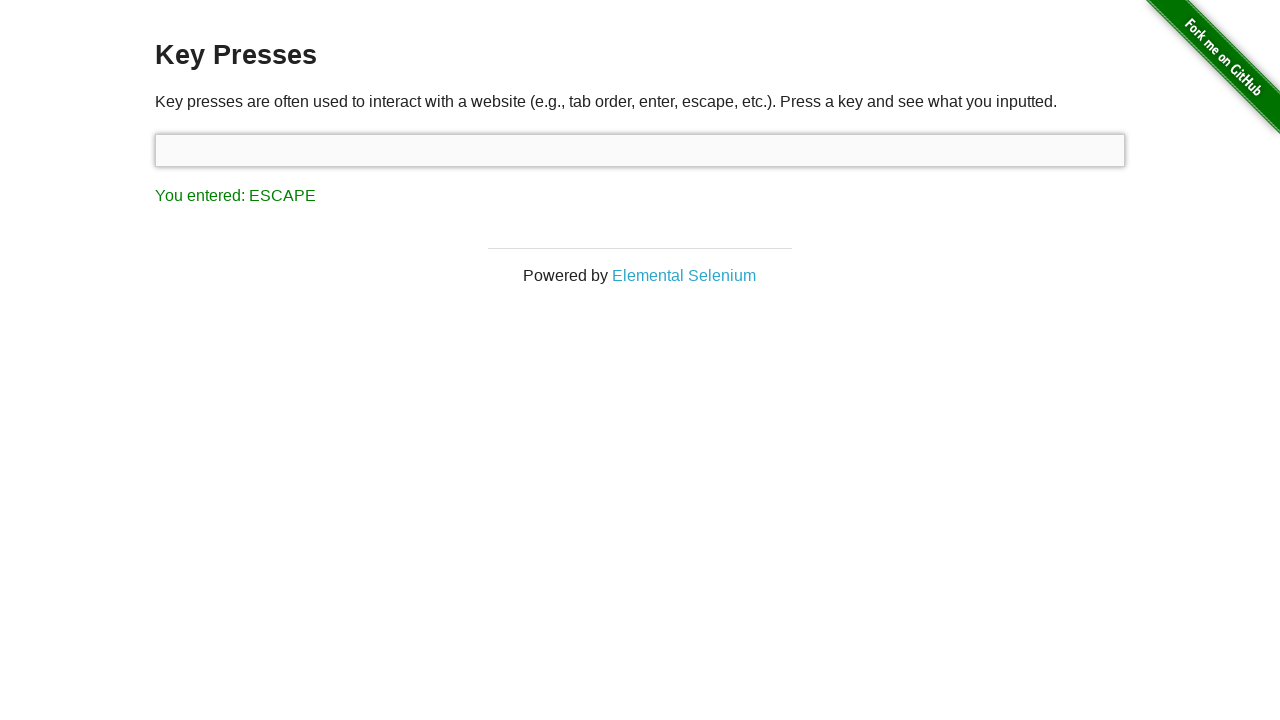

Sent Tab key to target input field
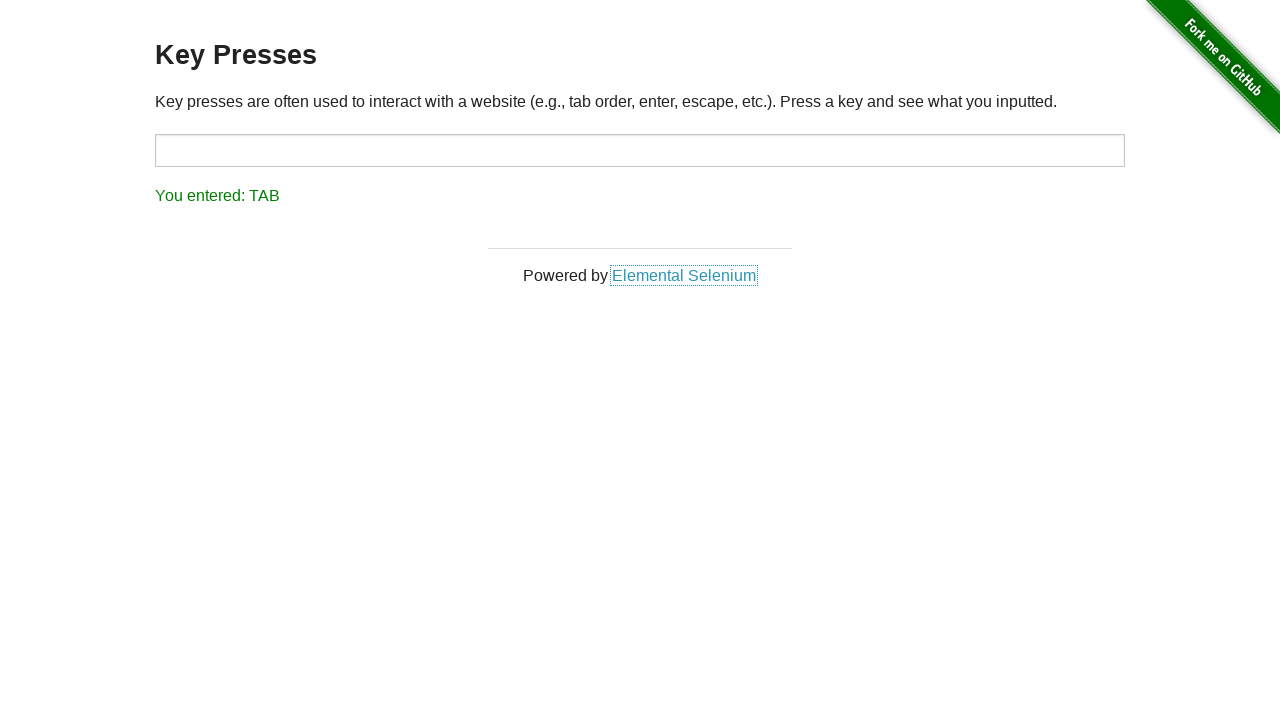

Result element loaded after Tab key press
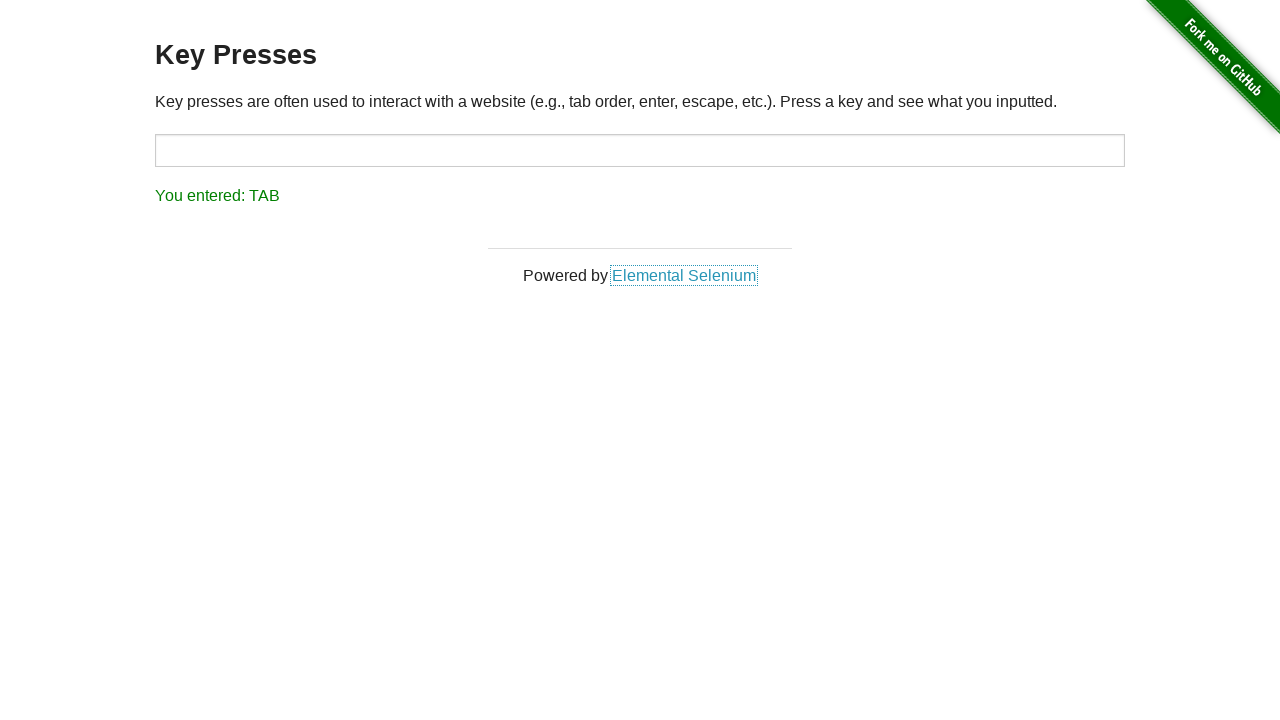

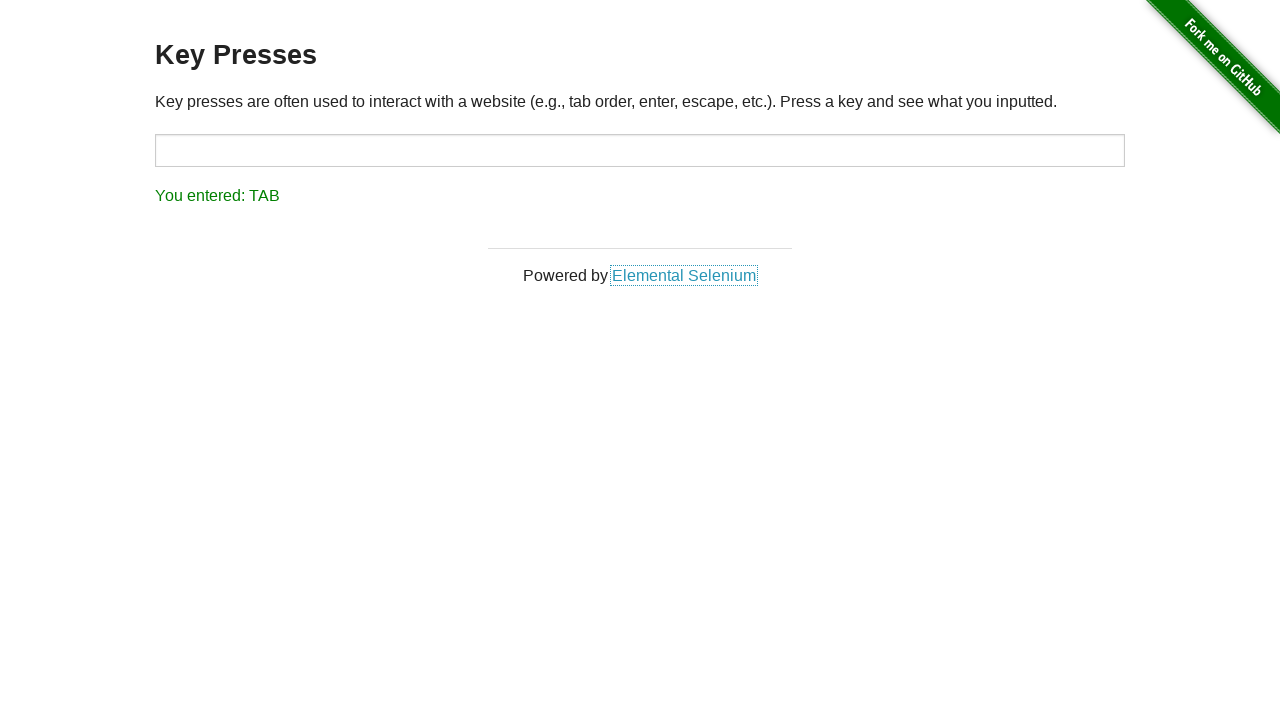